Tests double-click functionality on a button element

Starting URL: https://automationfc.github.io/basic-form/index.html

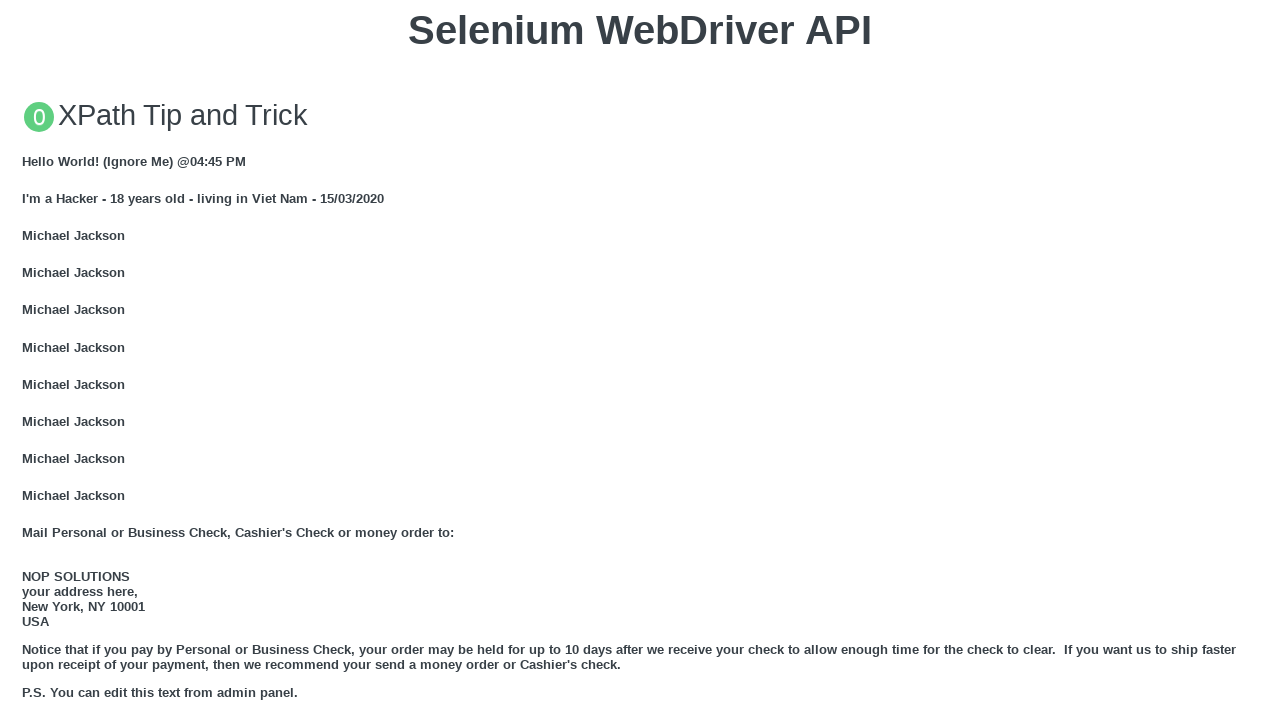

Double-clicked the button with ondblclick='doubleClickMe()' event at (640, 361) on xpath=//button[@ondblclick='doubleClickMe()']
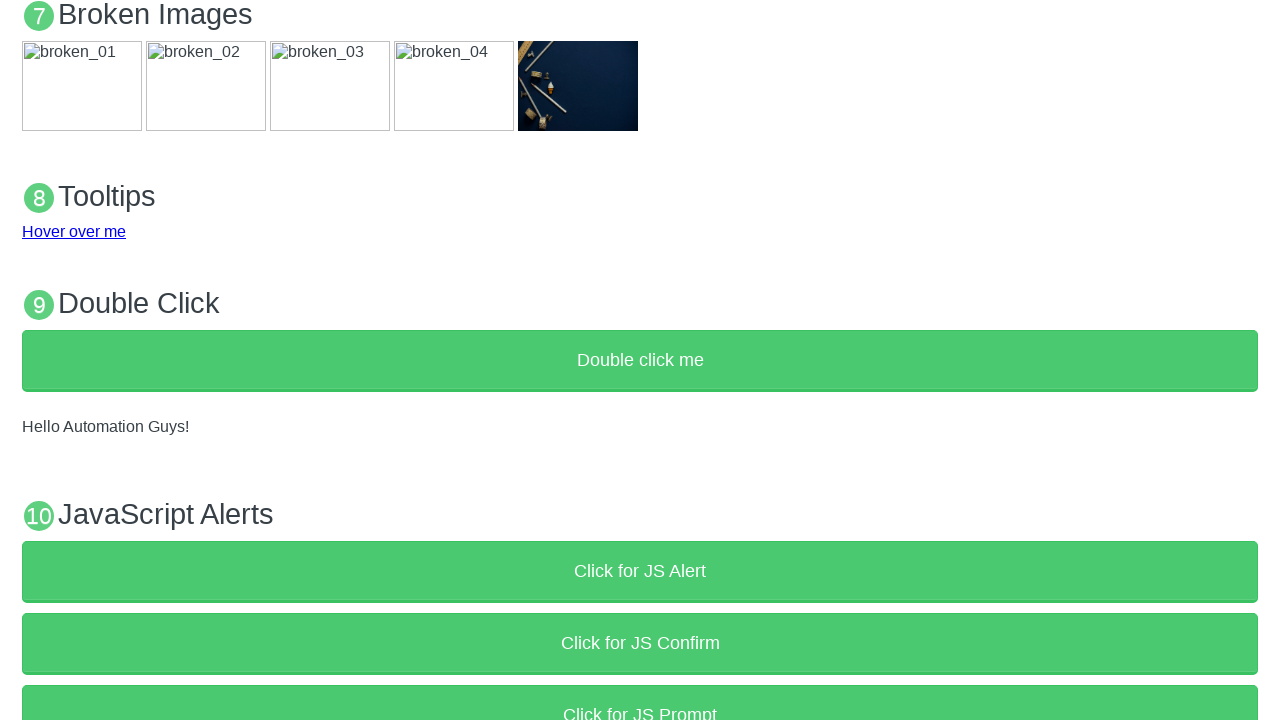

Retrieved message text from demo element
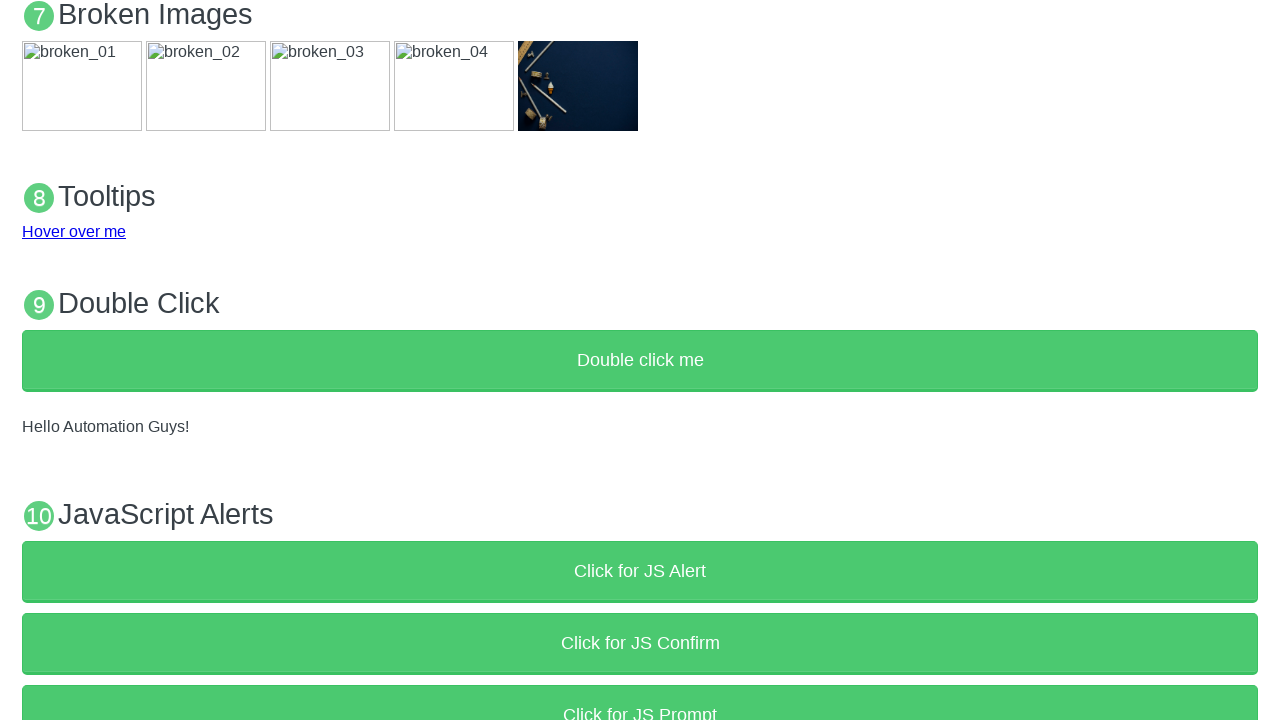

Verified message 'Hello Automation Guys!' appears after double-click
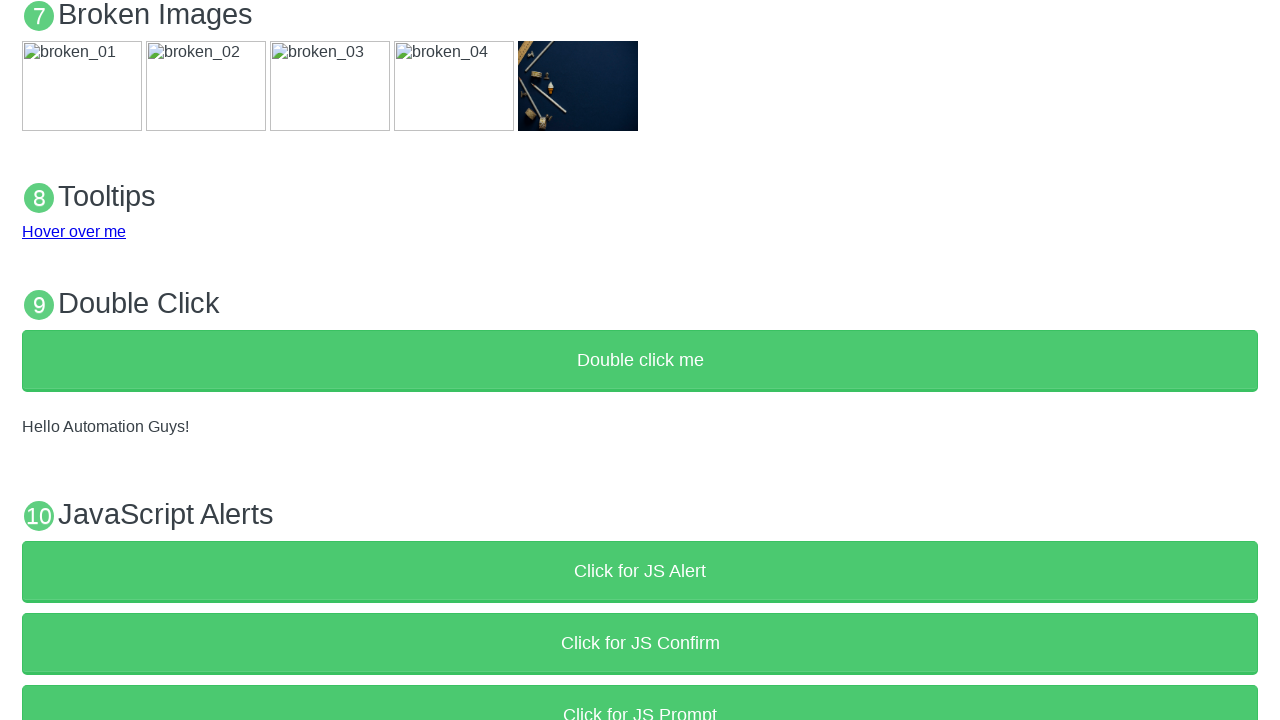

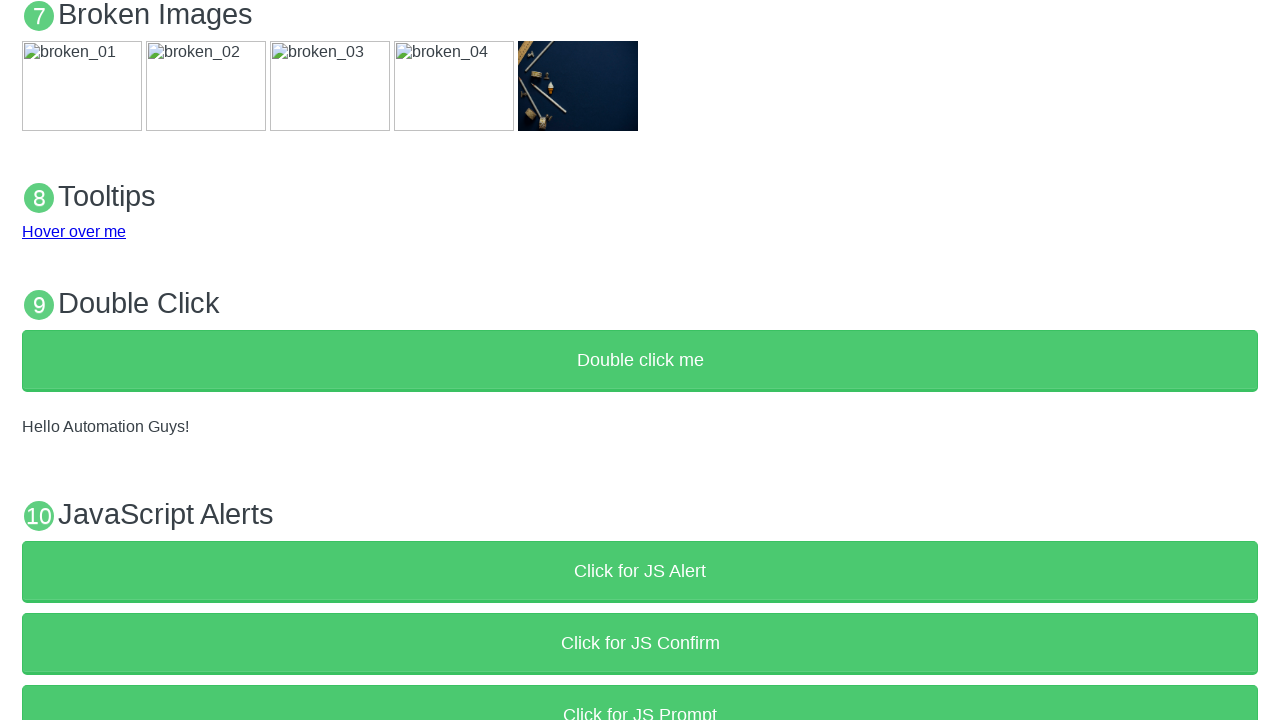